Finds all input elements on the page and verifies their presence.

Starting URL: https://www.fromyouflowers.com/

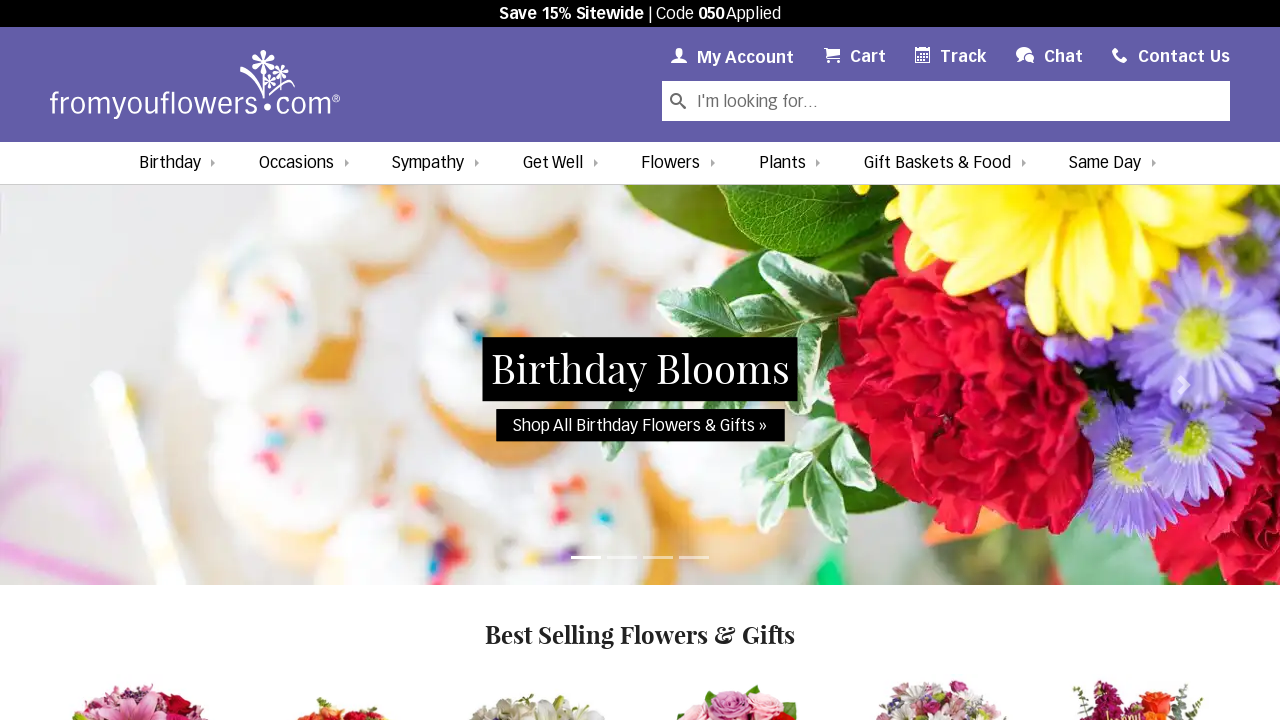

Waited for page to load with networkidle state
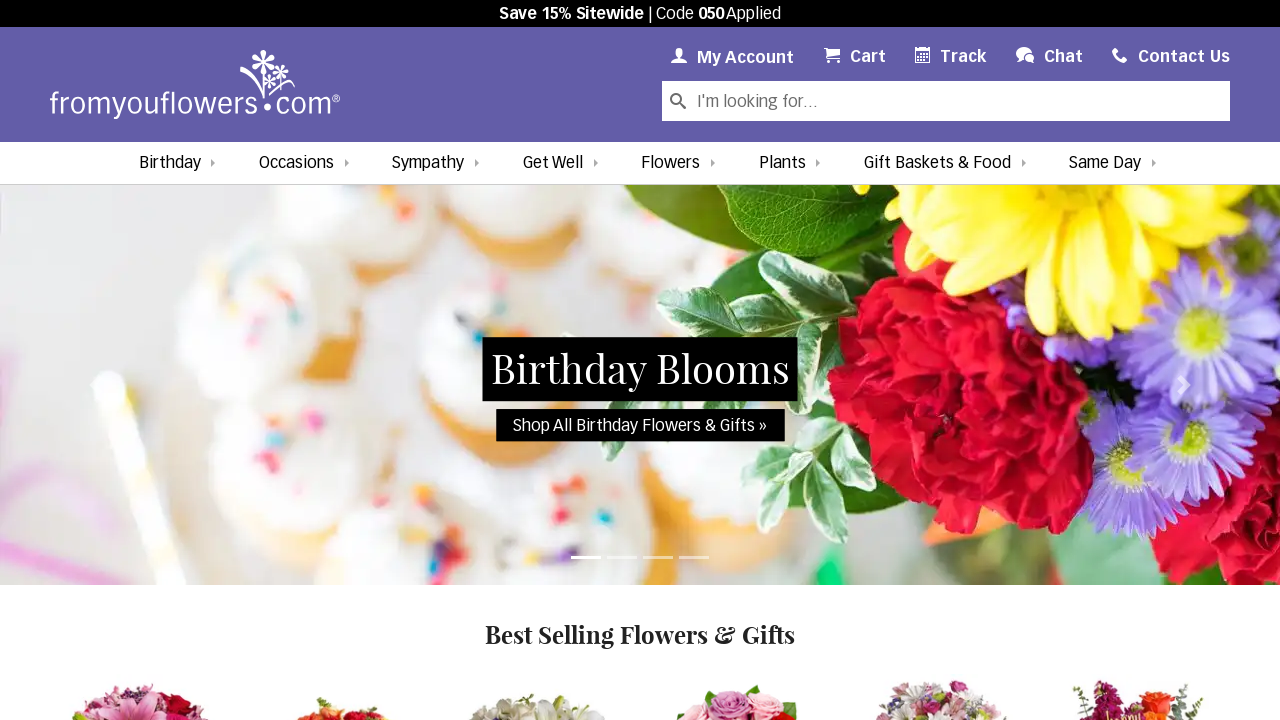

Waited for input elements to be present on the page
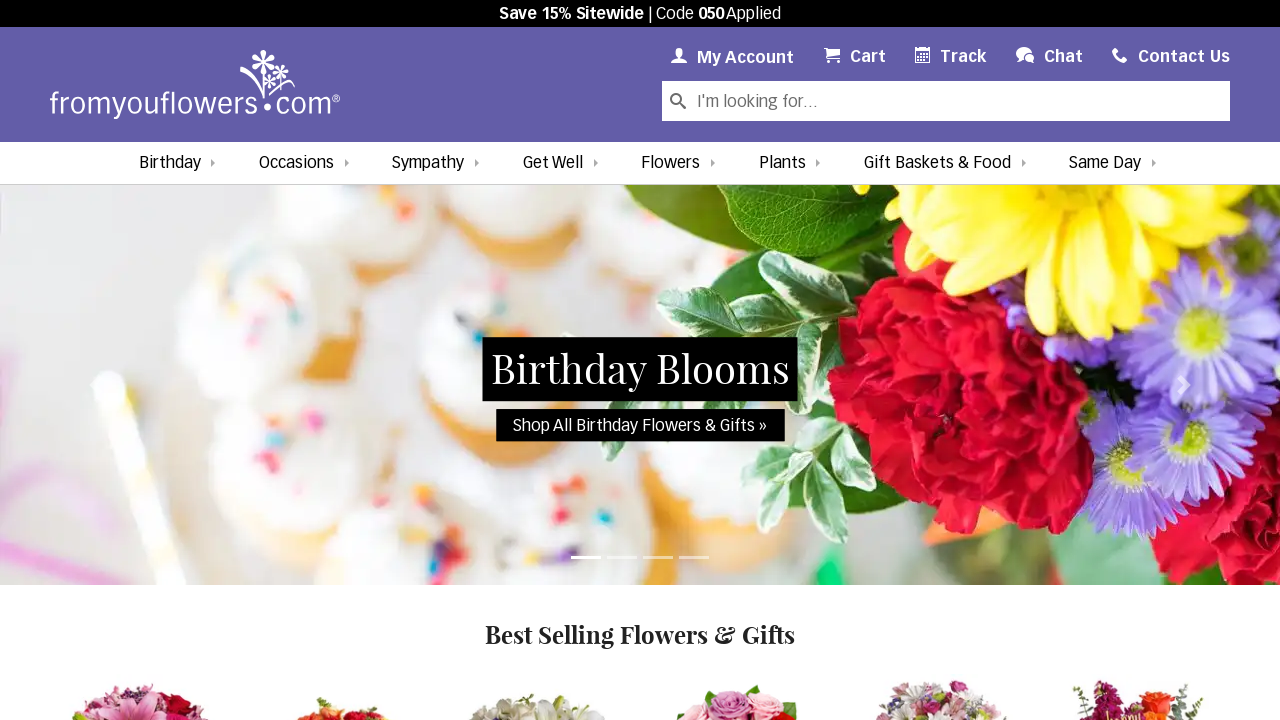

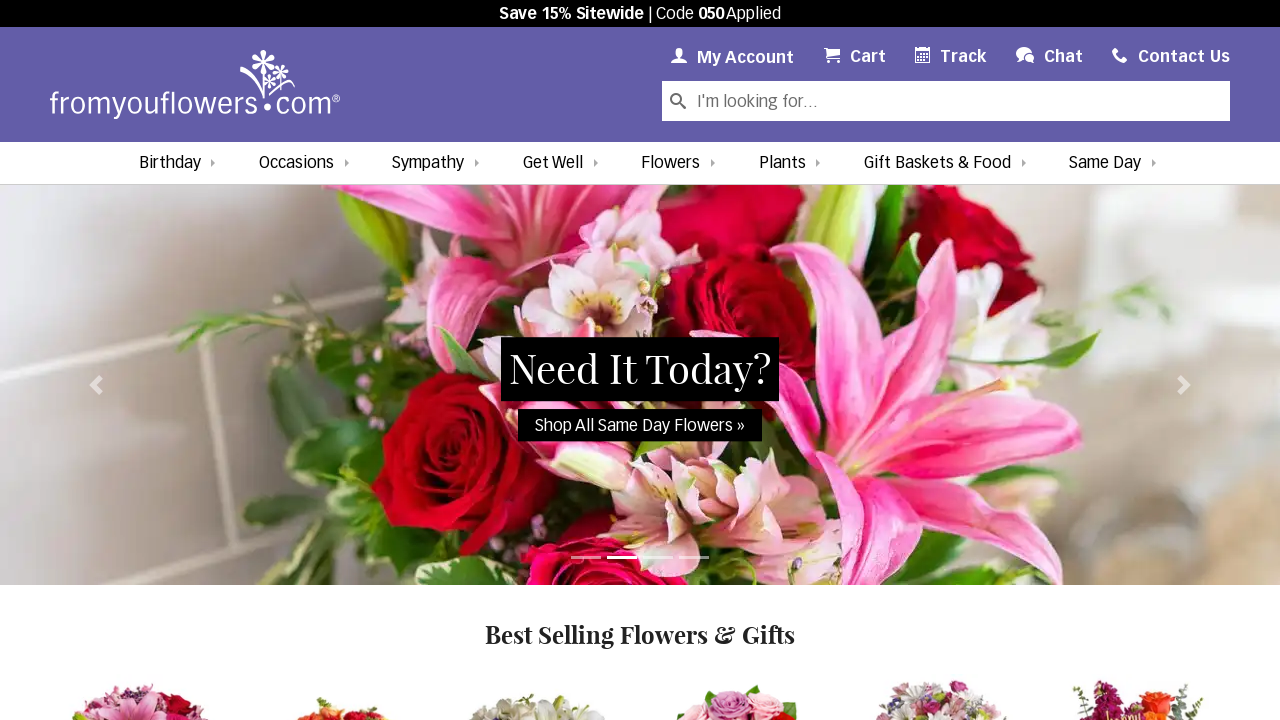